Tests internationalization by looking for a language switcher and attempting to switch to English mode

Starting URL: https://gastrotools-mac-ready.vercel.app

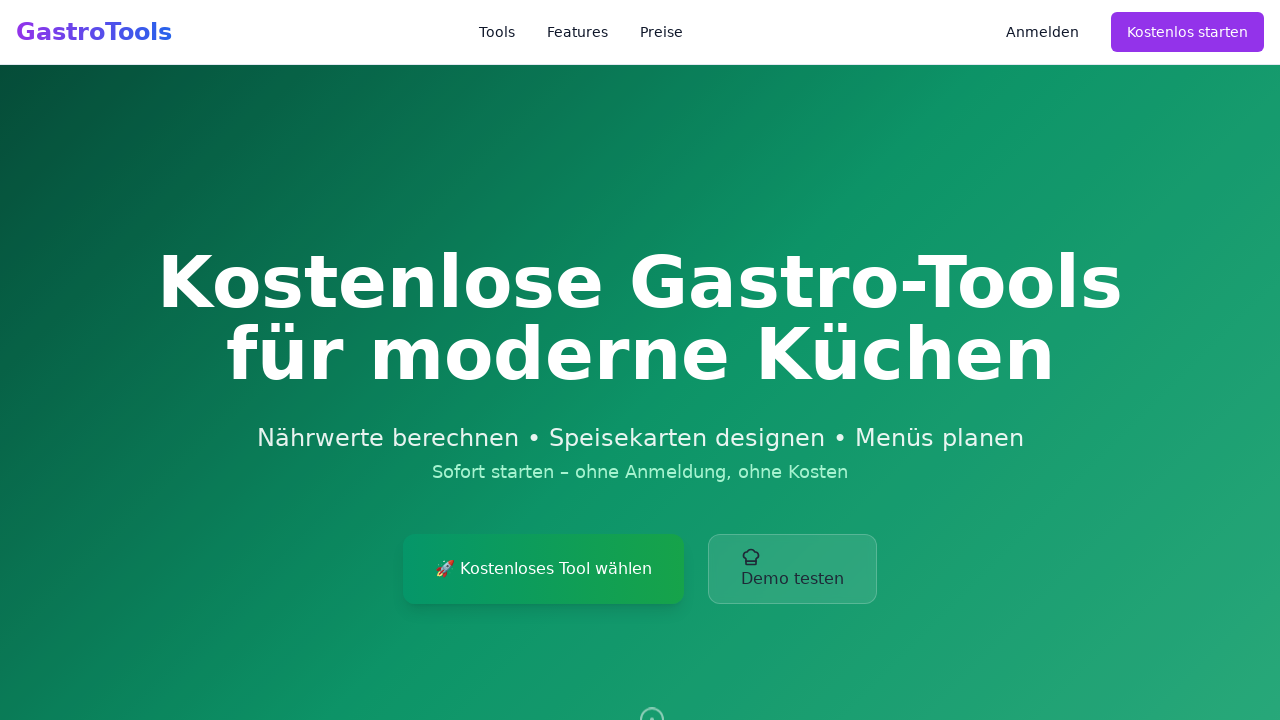

Page loaded and DOM content ready
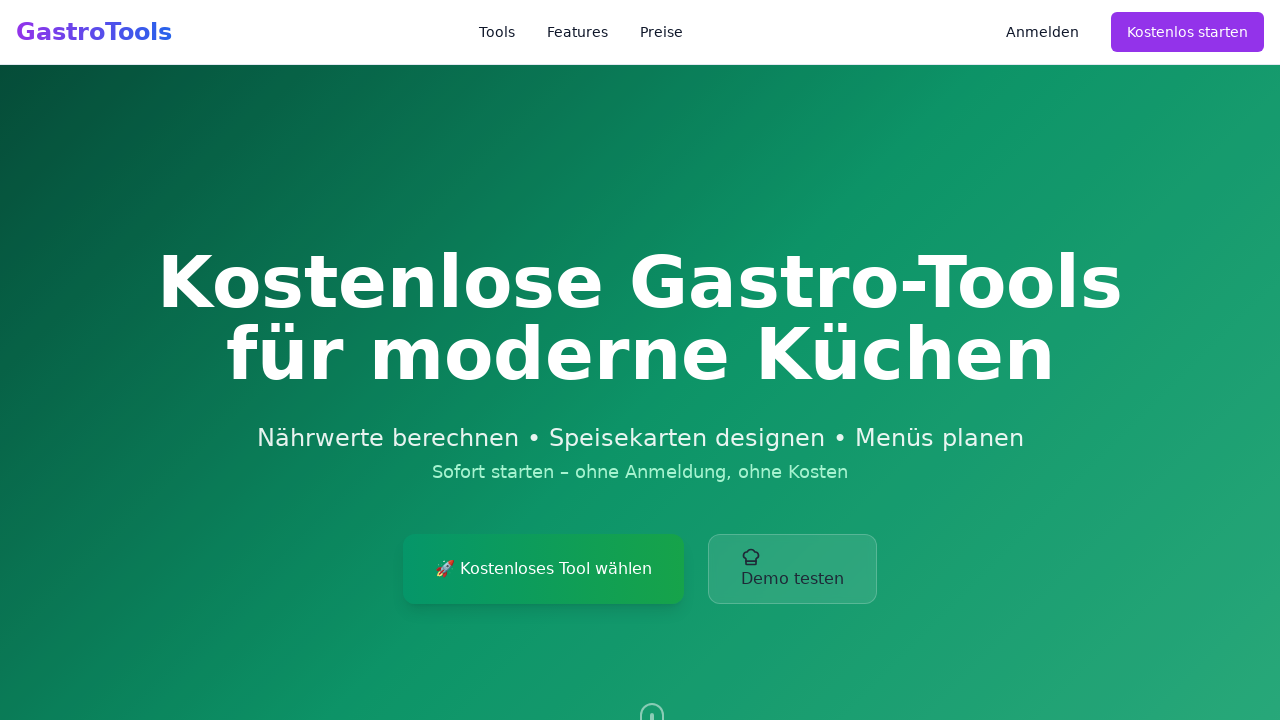

Located language switcher element
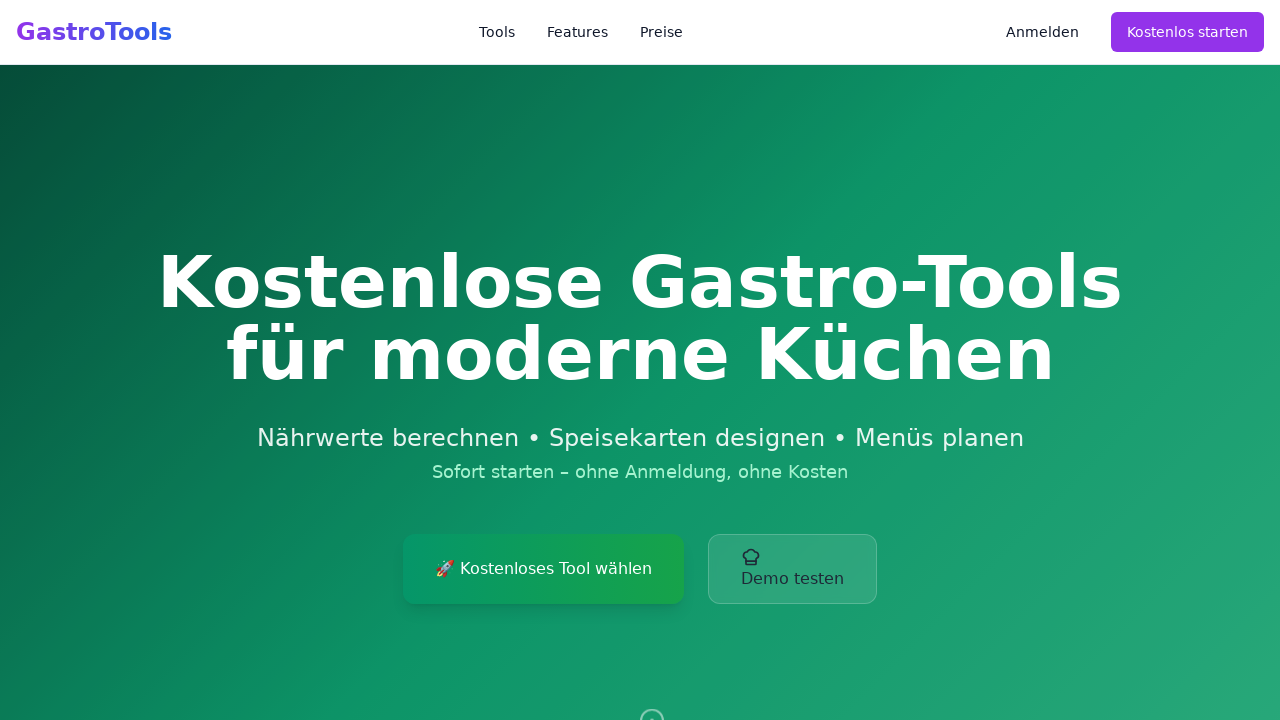

Clicked language switcher button at (1042, 32) on button:has-text('EN'), button:has-text('DE'), select[name*='lang'] >> nth=0
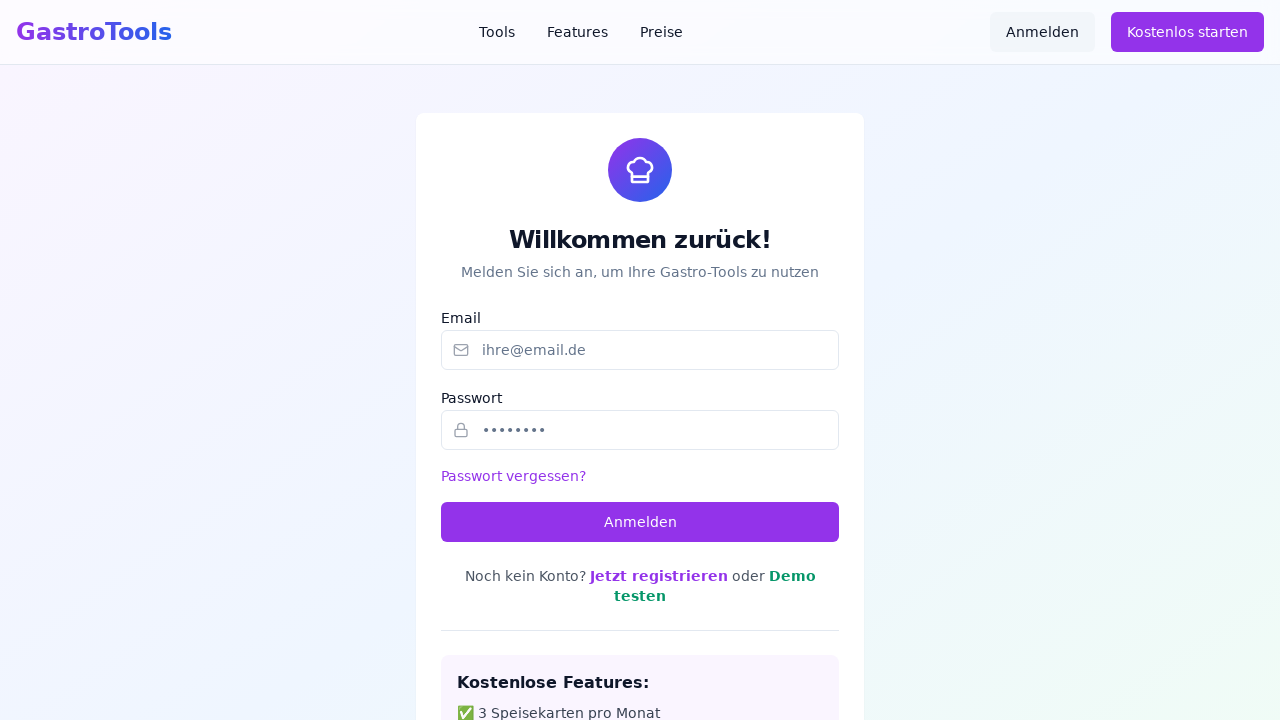

Waited 500ms for language menu to appear
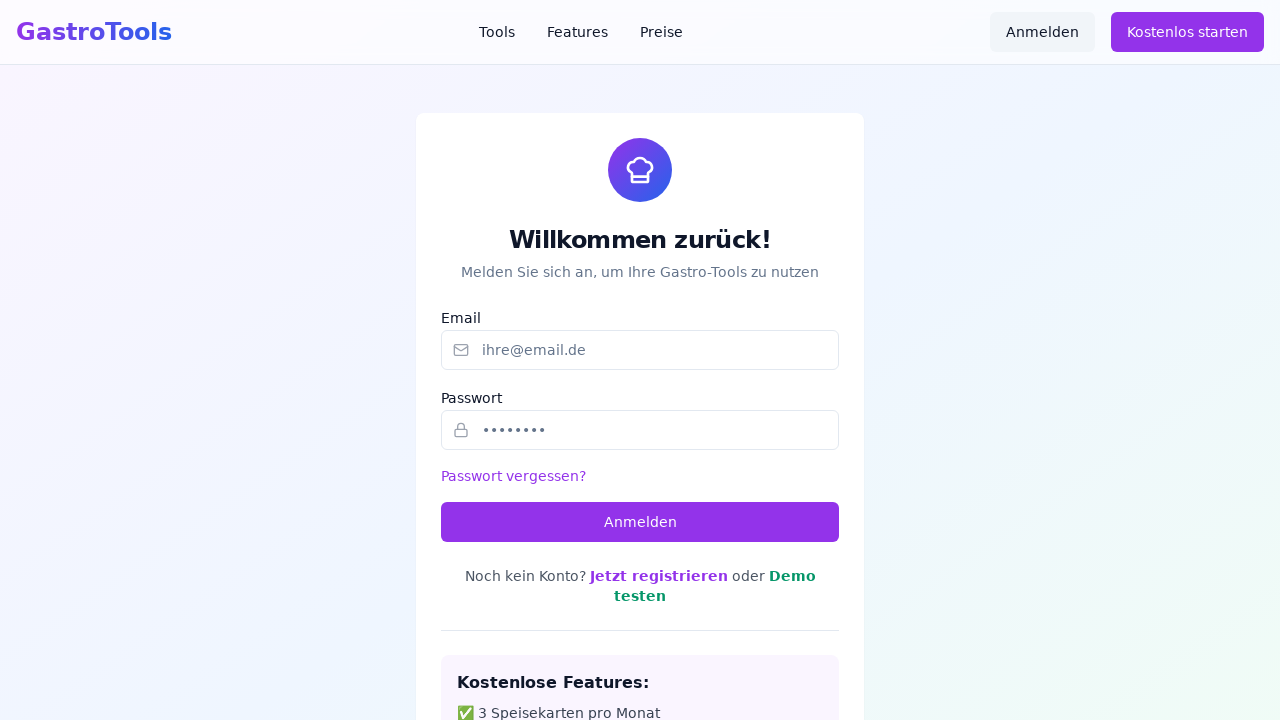

Located English language option
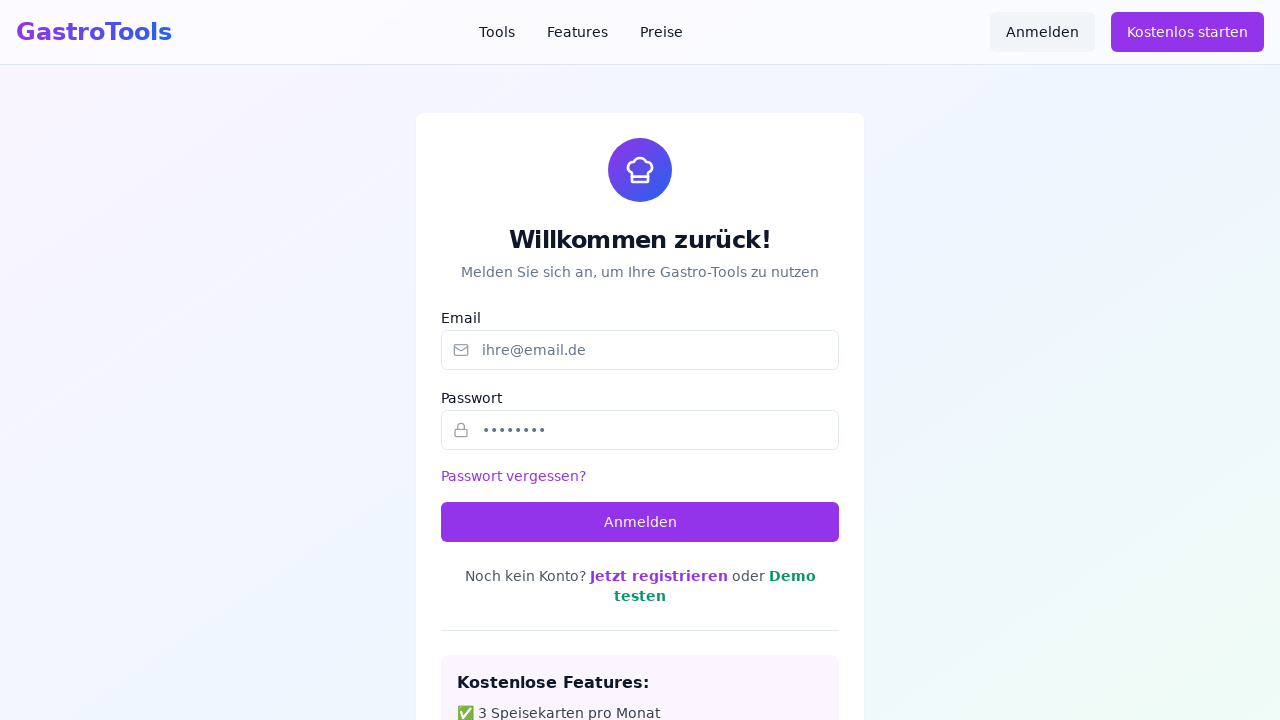

Clicked English language option at (1042, 32) on button:has-text('EN'), option[value='en'] >> nth=0
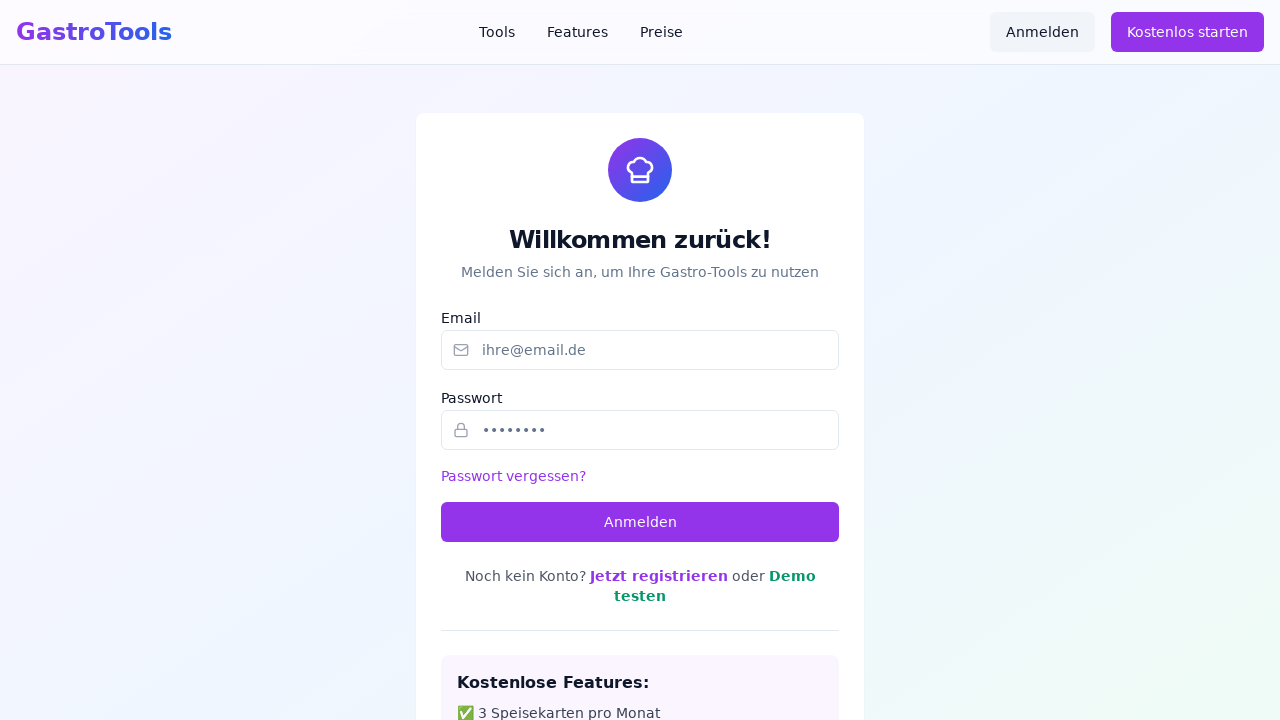

Waited 2000ms for language change to take effect
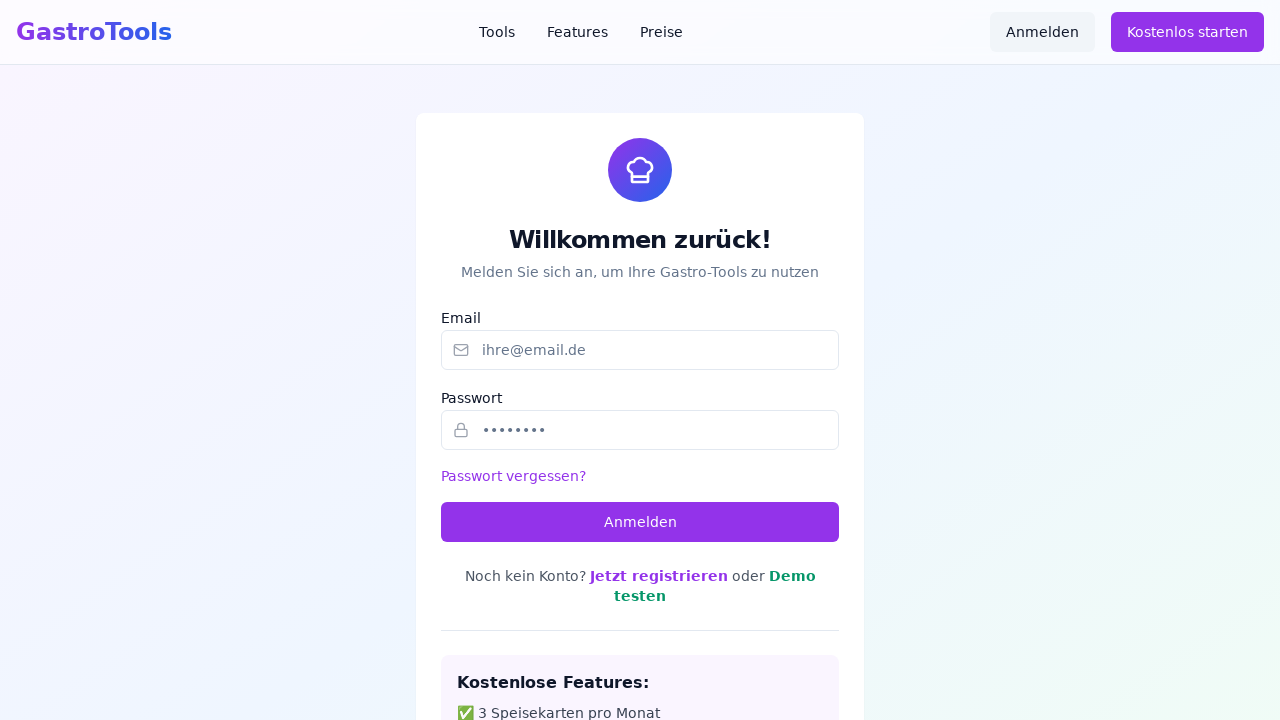

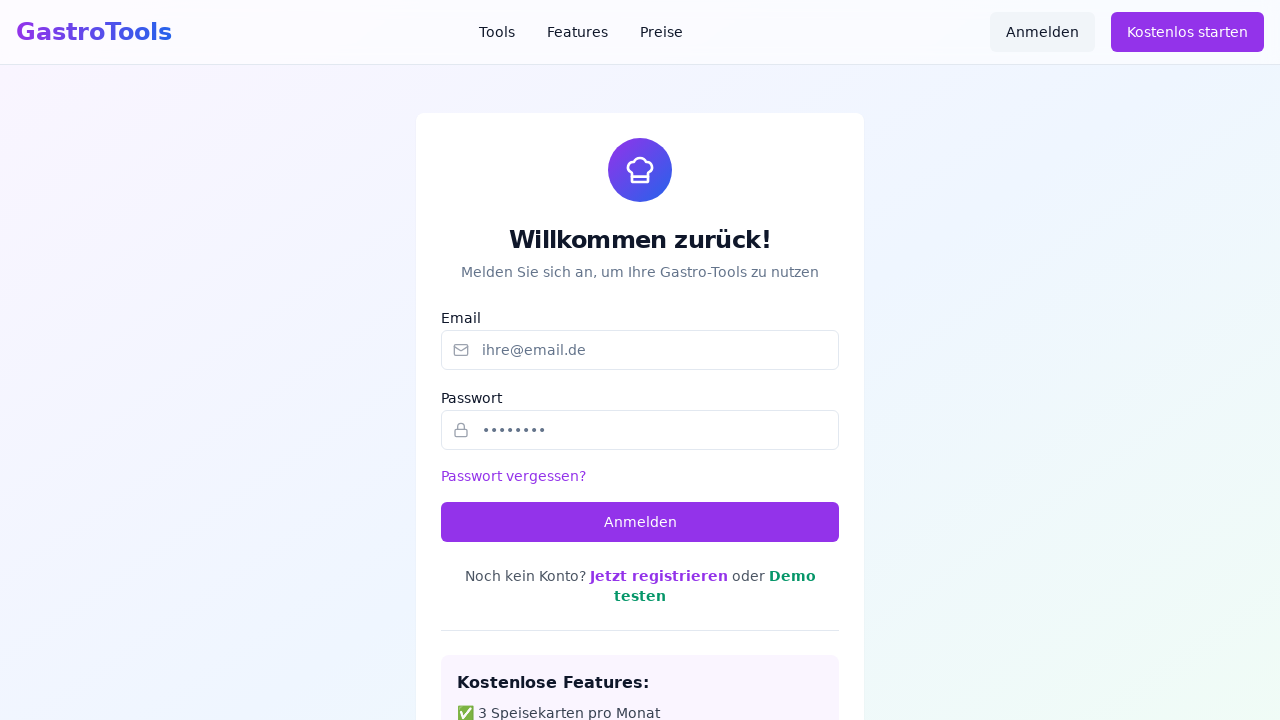